Clicks a button that triggers a JavaScript error with a stacktrace

Starting URL: https://www.selenium.dev/selenium/web/bidi/logEntryAdded.html

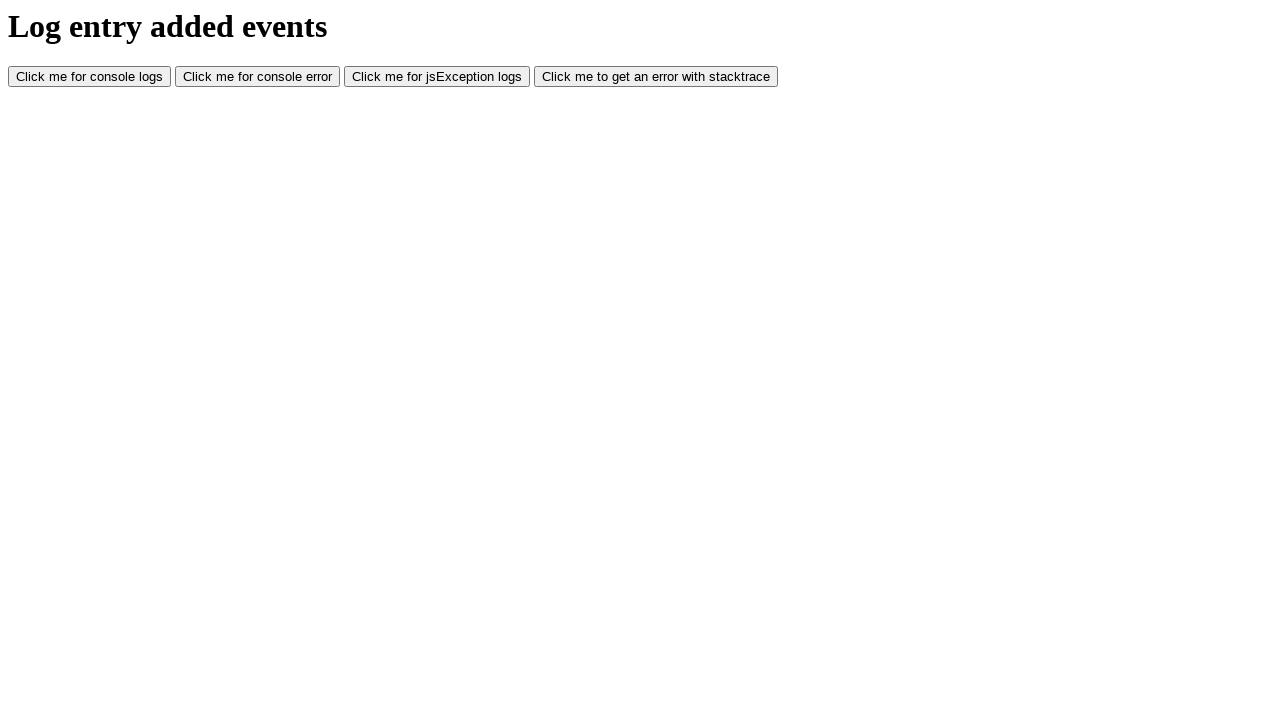

Clicked the button that triggers a JavaScript error with stacktrace at (656, 77) on #logWithStacktrace
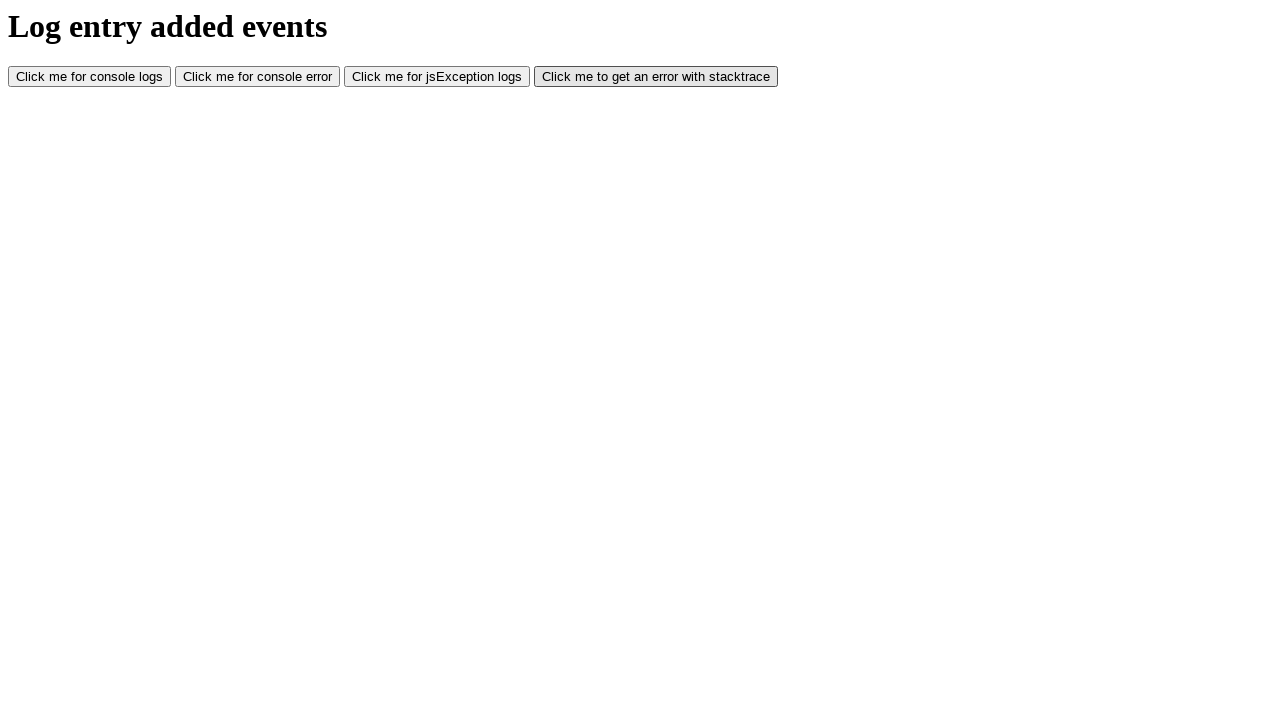

Waited 500ms for the error to be logged
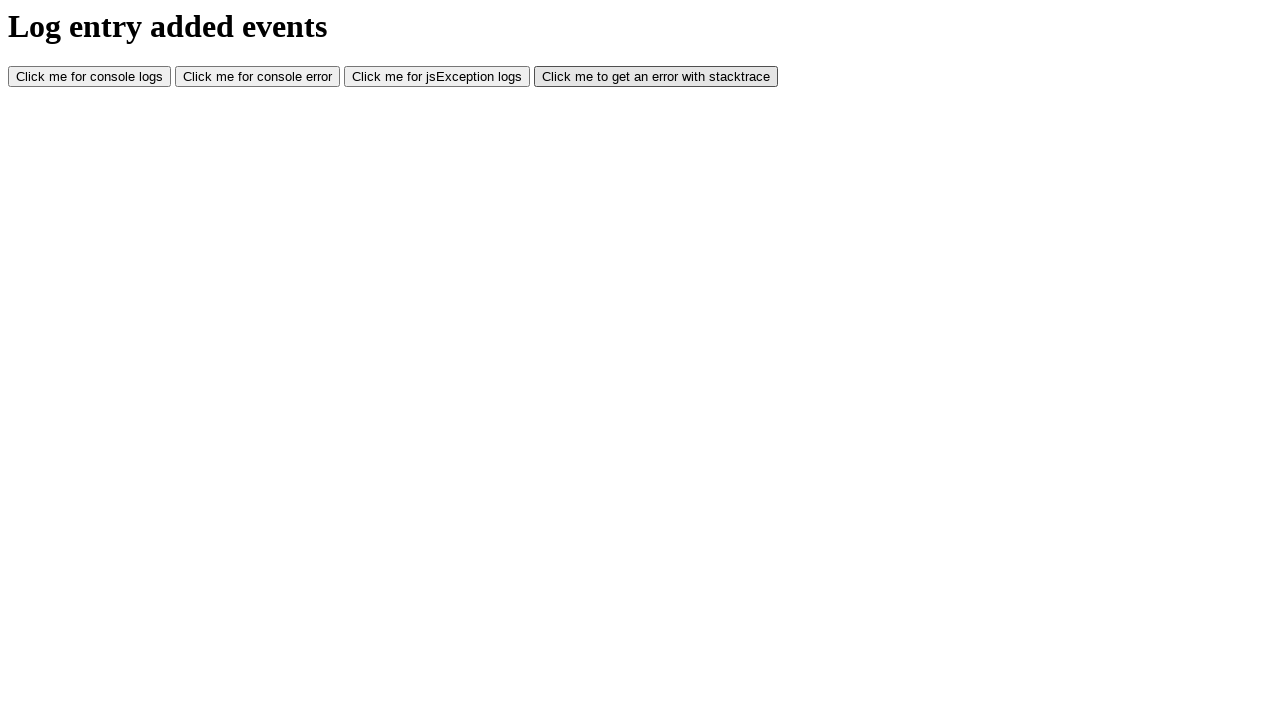

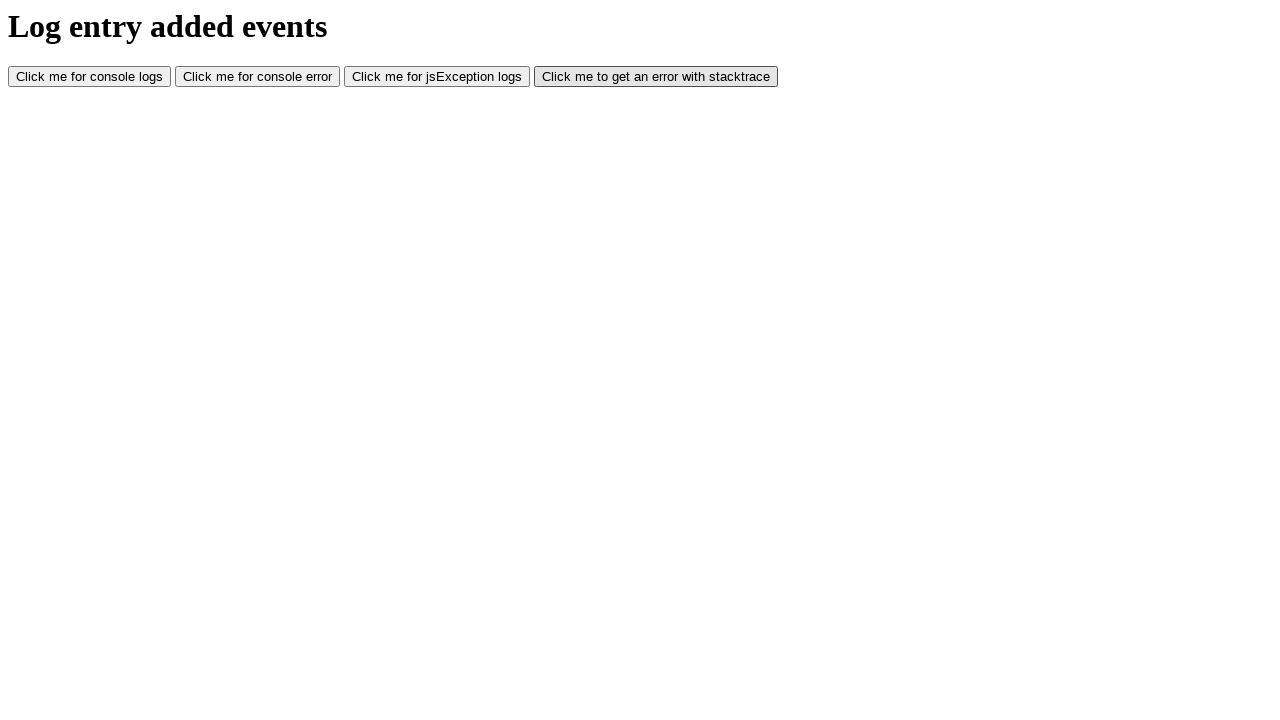